Tests the edit functionality by clicking the edit button for a record, modifying values in the form fields, and submitting the changes.

Starting URL: https://demoqa.com/webtables

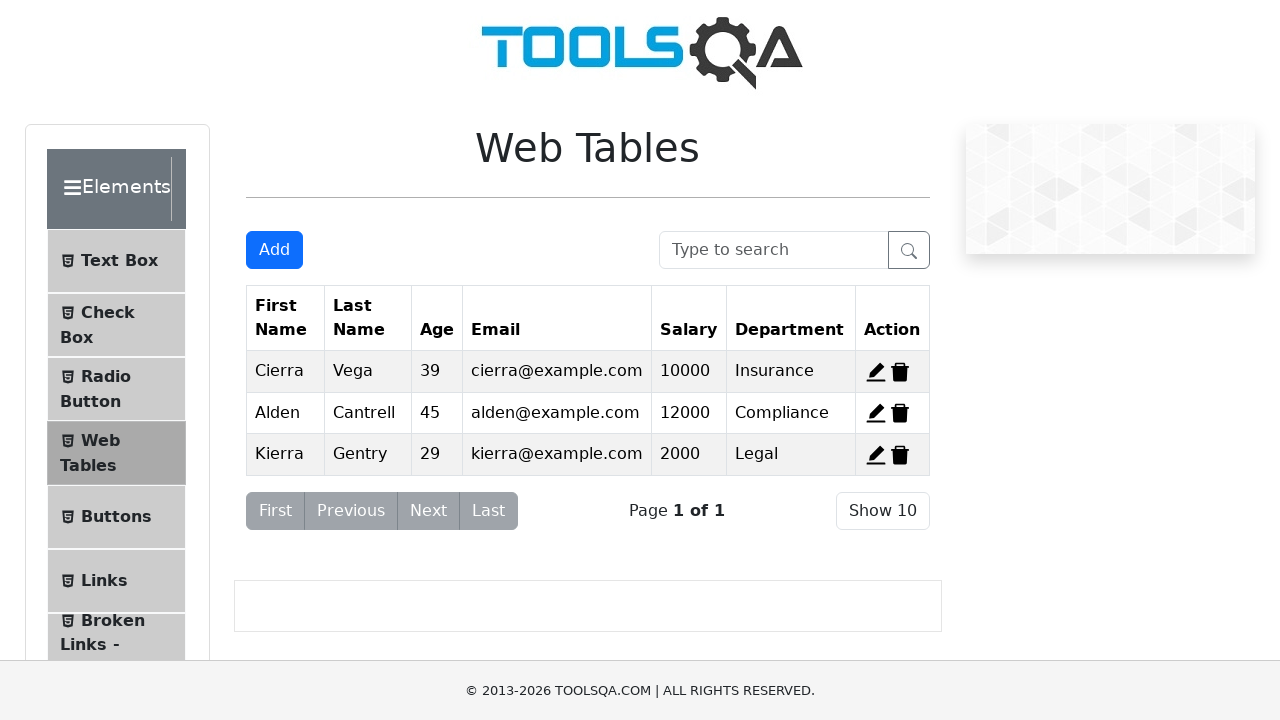

Scrolled page down by 500 pixels
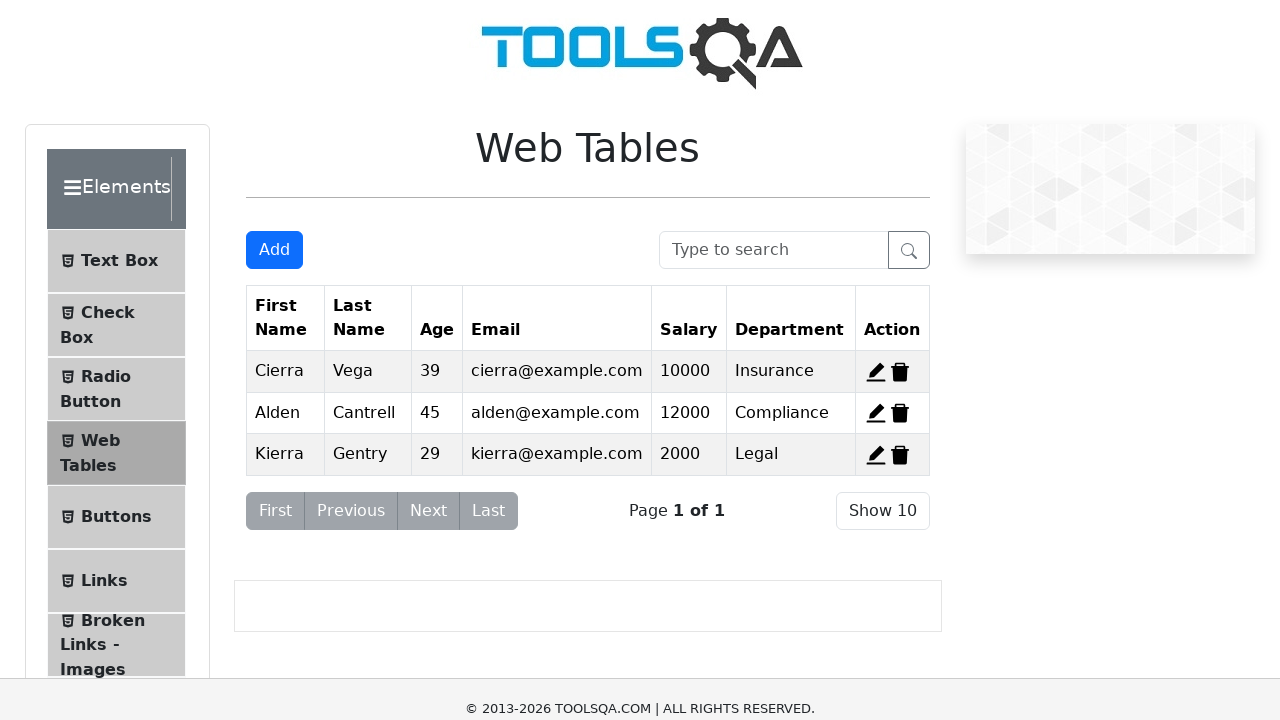

Clicked edit button for record 1 at (876, 12) on span#edit-record-1
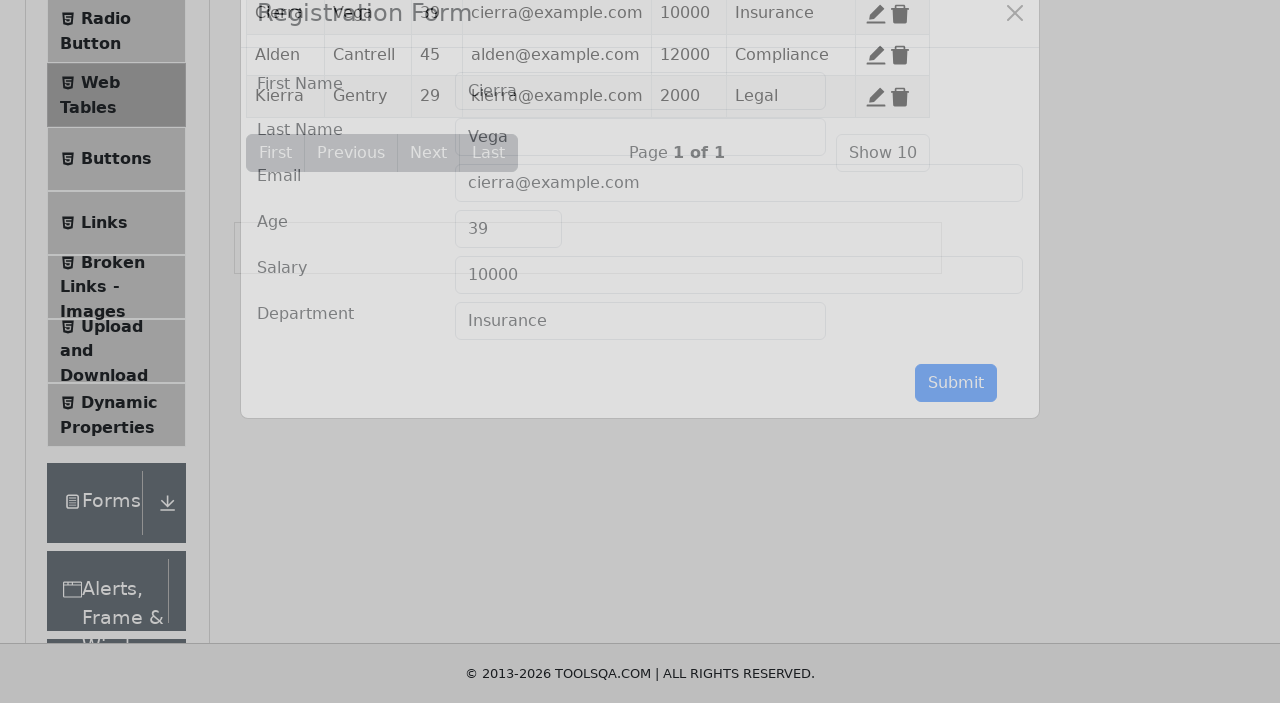

Filled age field with '44' on #age
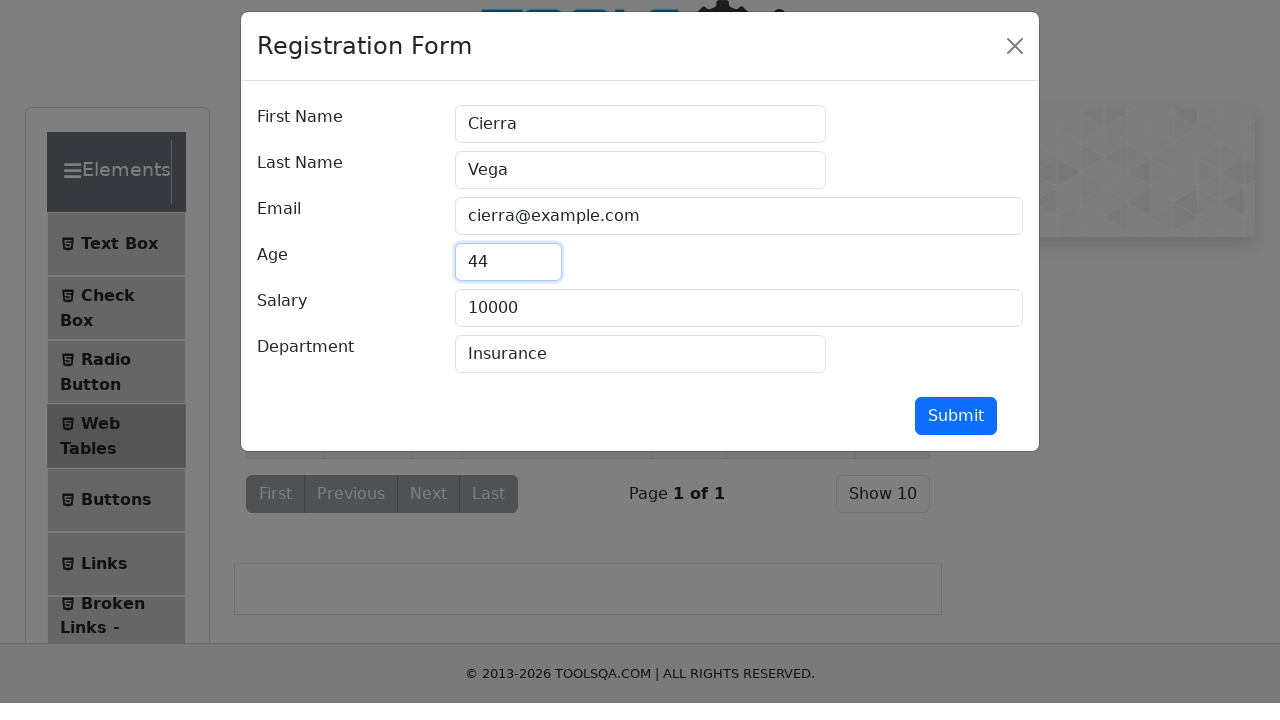

Filled department field with 'BCA' on #department
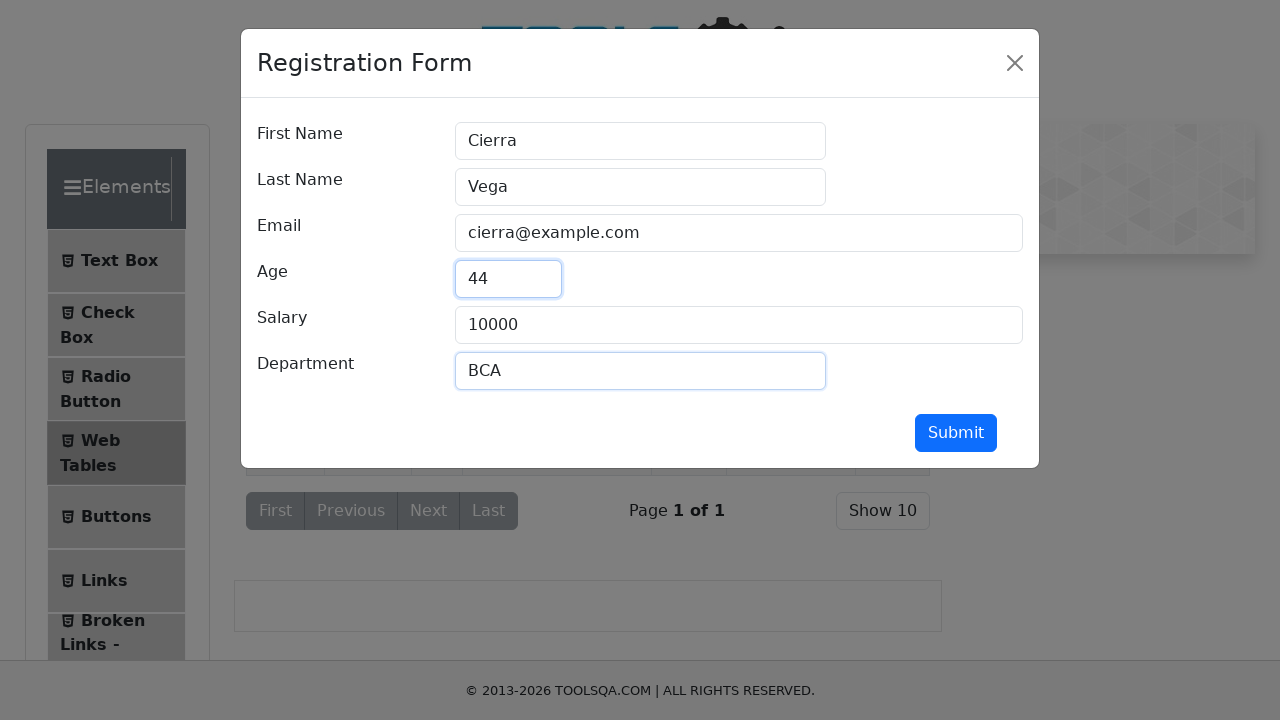

Clicked submit button to save changes at (956, 433) on button[type='submit']
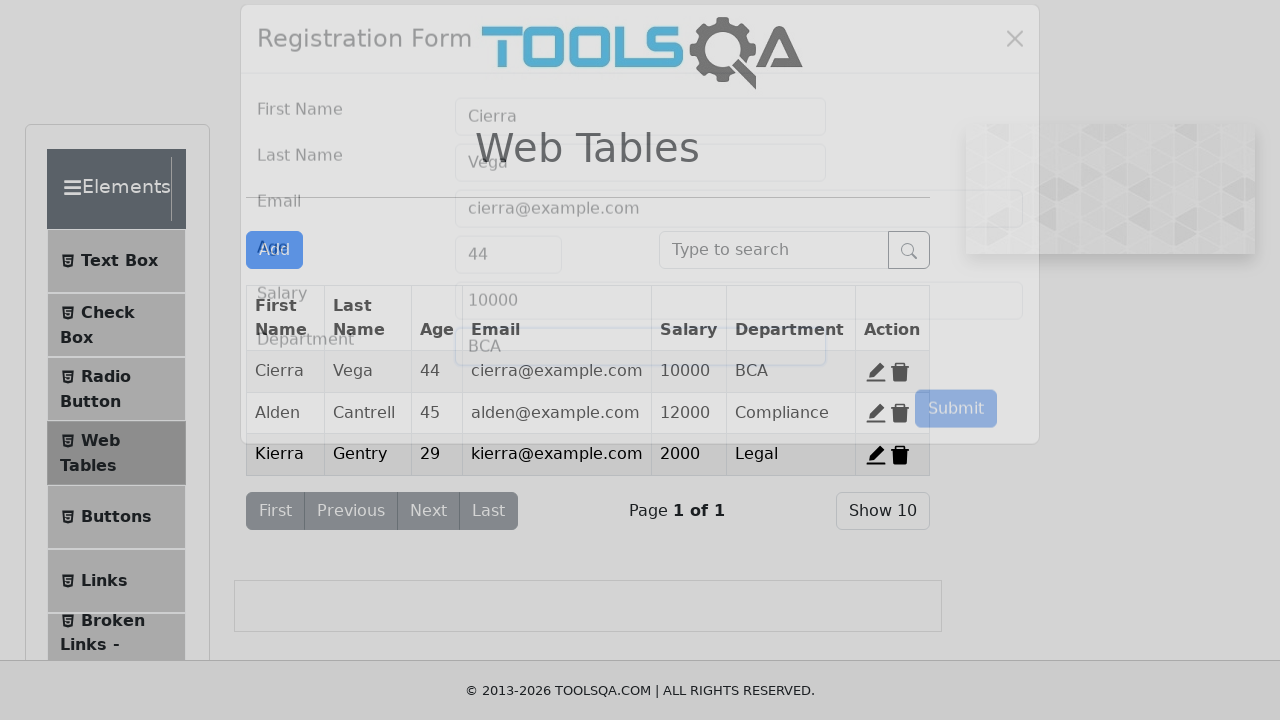

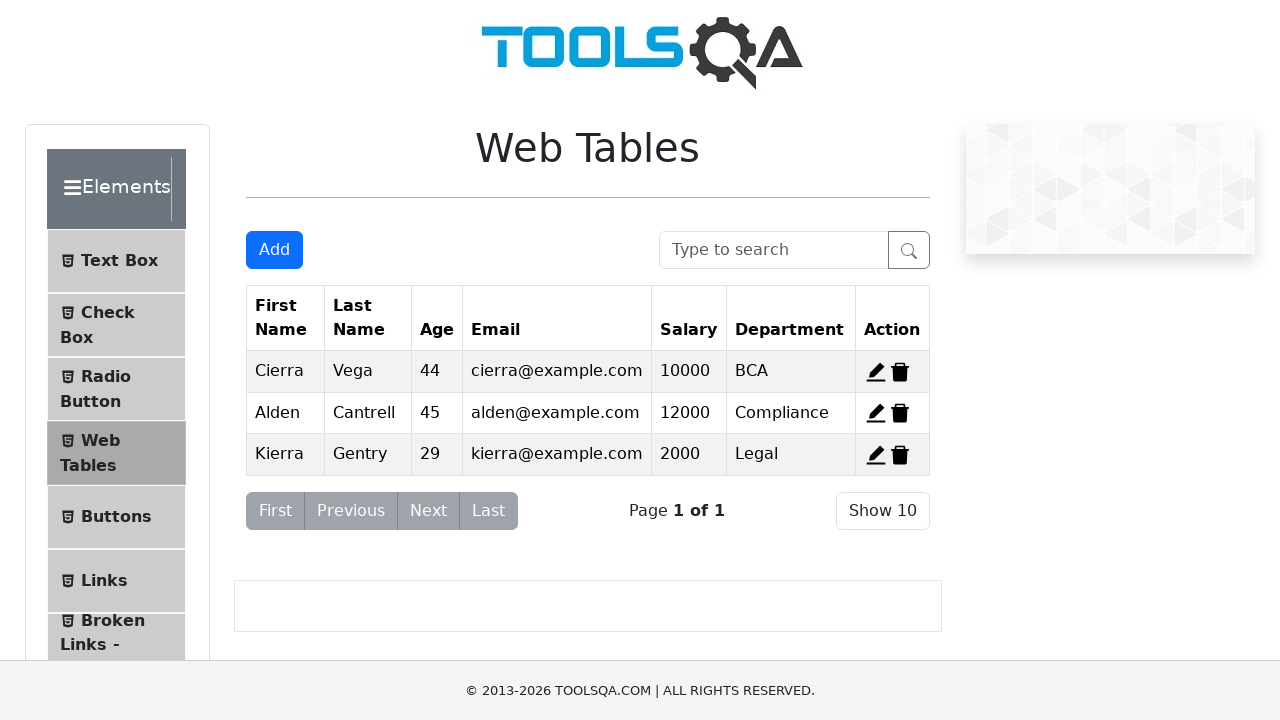